Tests right-click context menu functionality by performing a right-click on a button element to trigger a context menu

Starting URL: http://swisnl.github.io/jQuery-contextMenu/demo.html

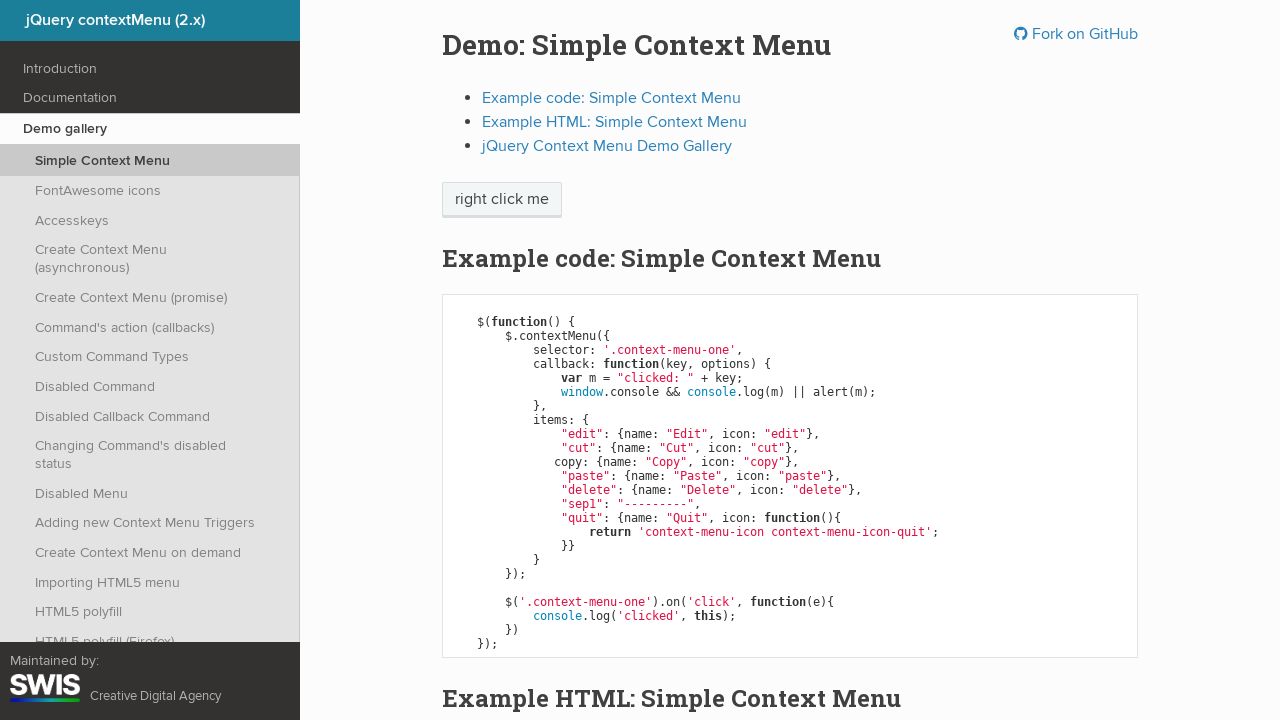

Located the context menu button element
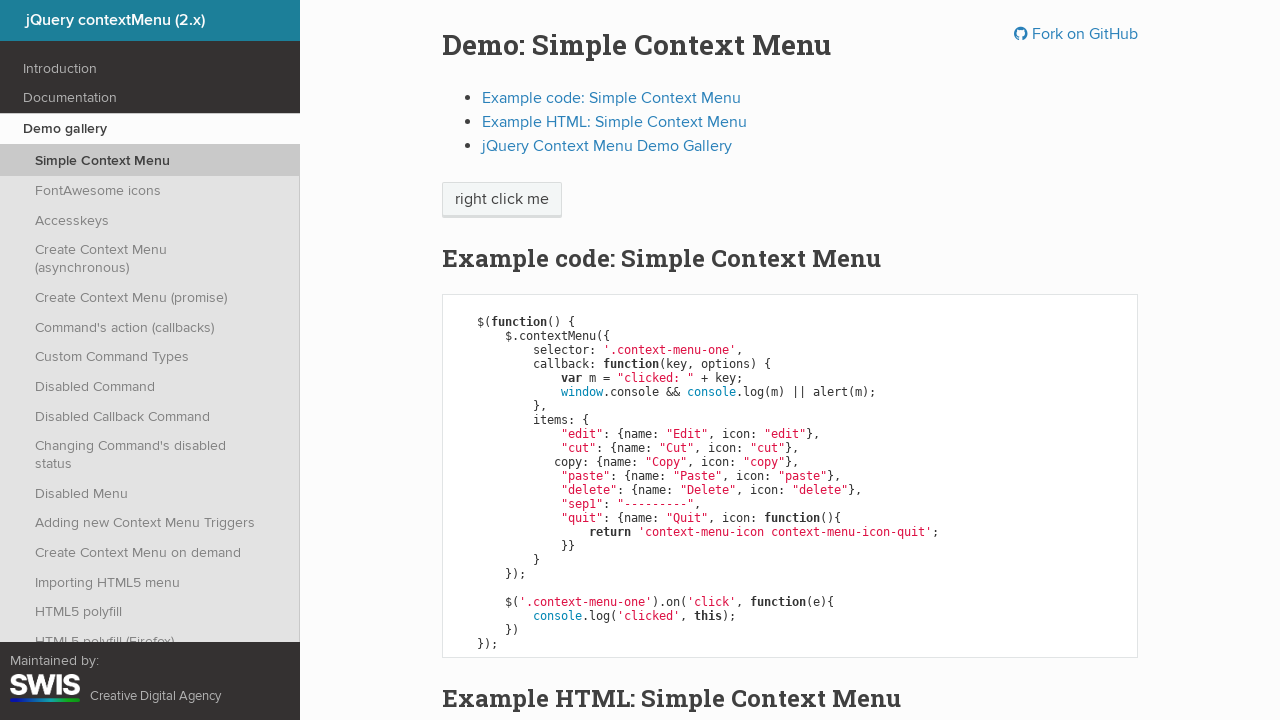

Right-clicked on button to trigger context menu at (502, 200) on .context-menu-one.btn.btn-neutral
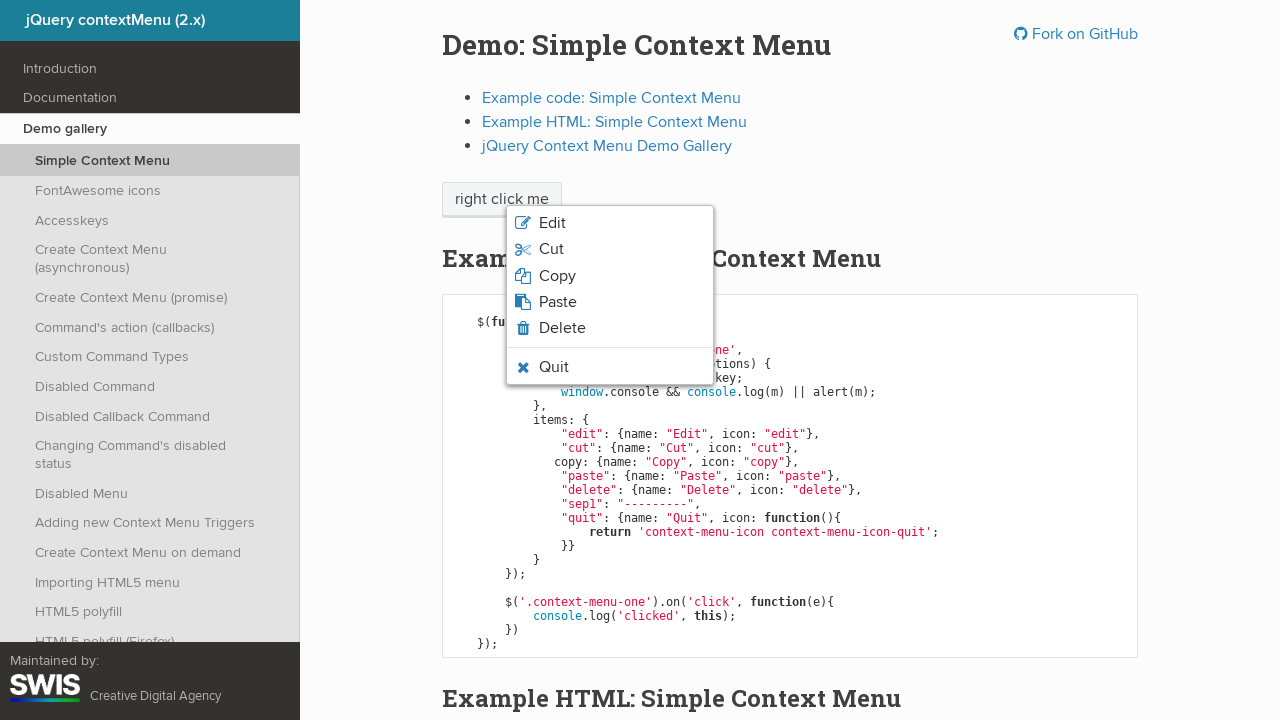

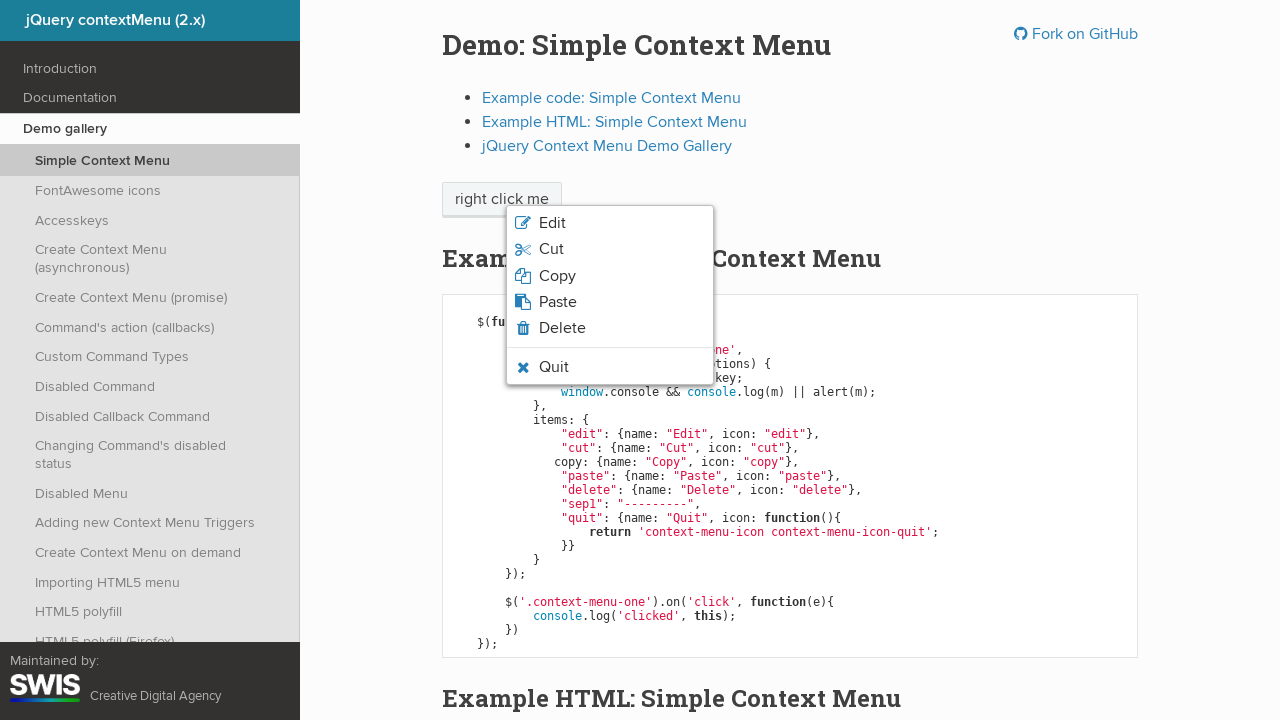